Tests navigation functionality by clicking the about link and verifying the page title changes

Starting URL: https://v1.training-support.net

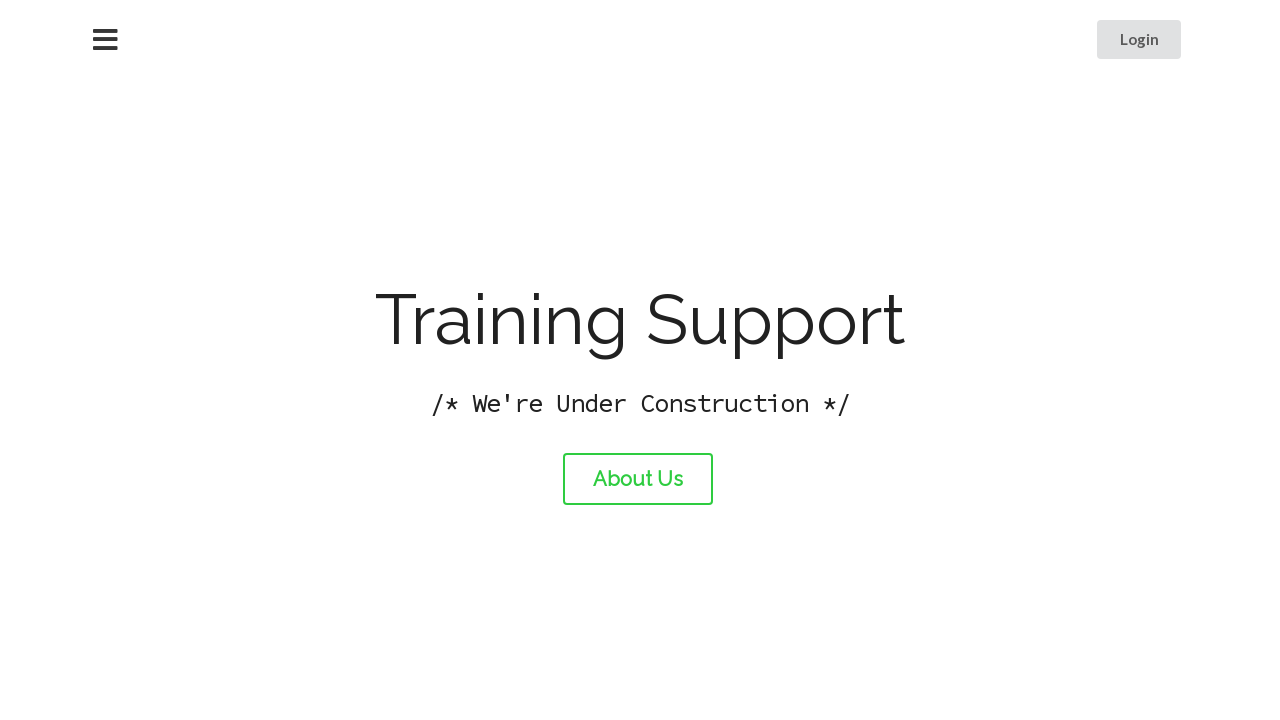

Verified initial page title is 'Training Support'
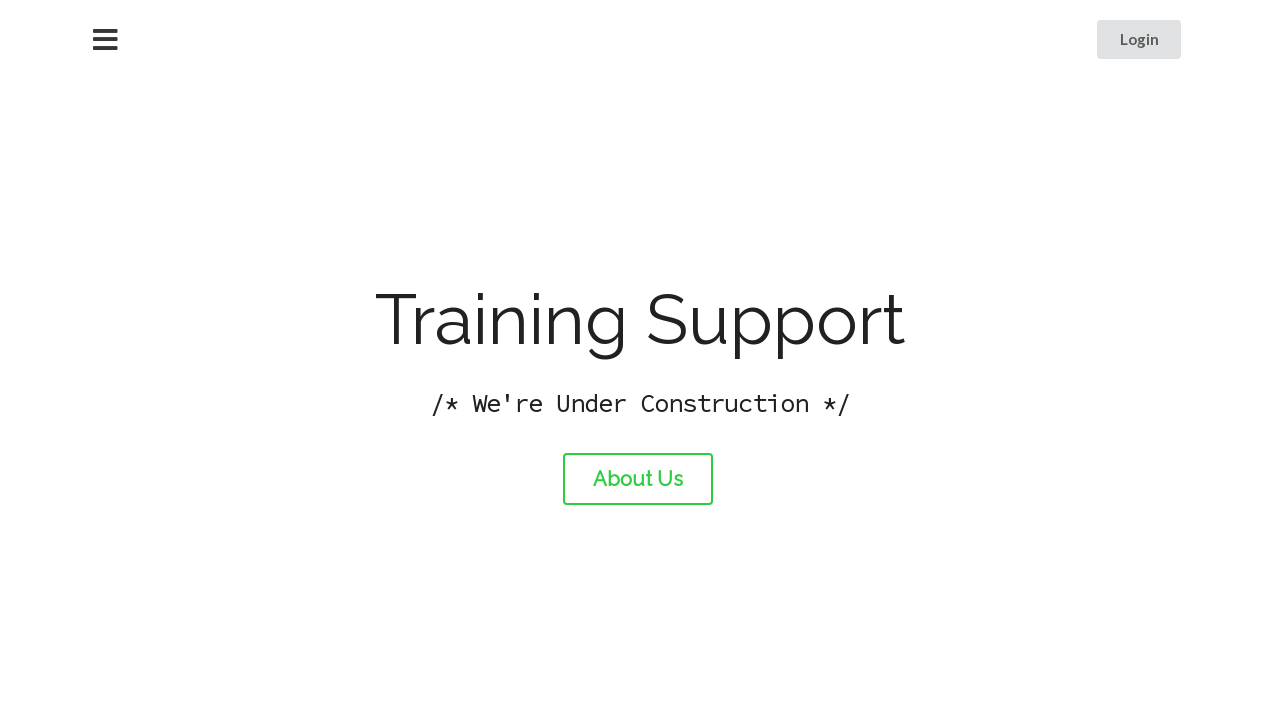

Clicked the about link at (638, 479) on #about-link
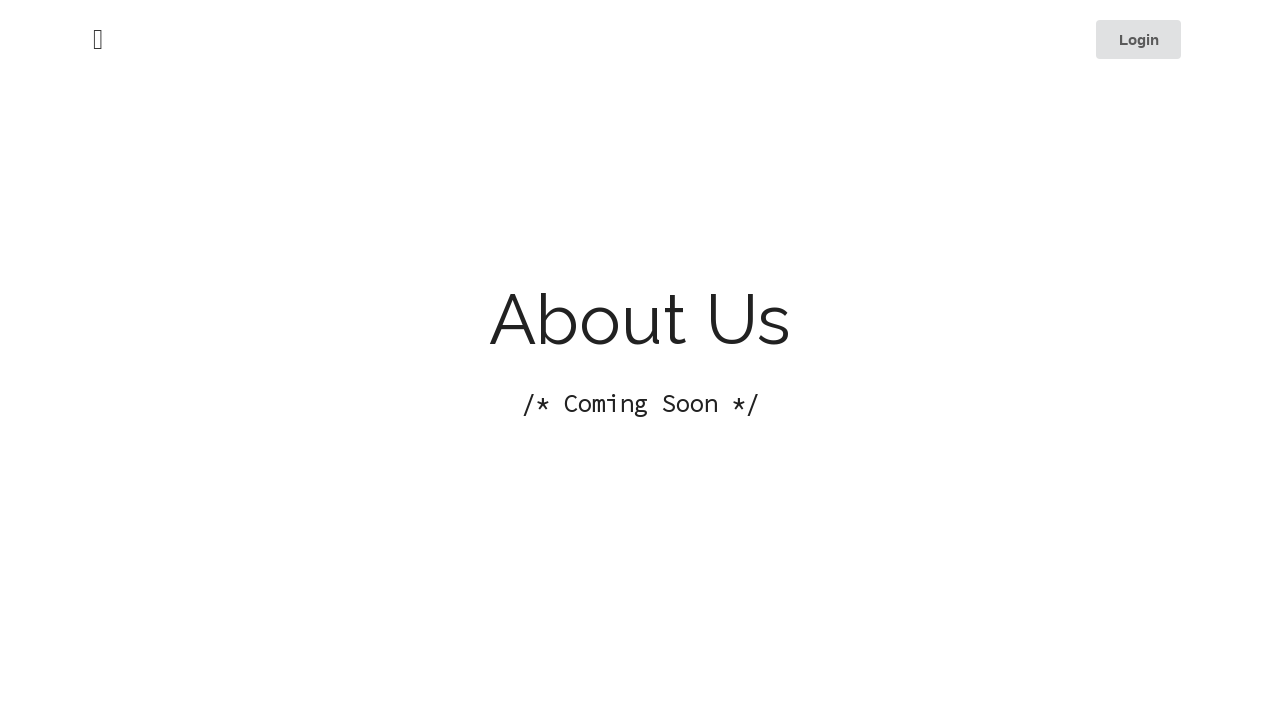

Waited for page to load after clicking about link
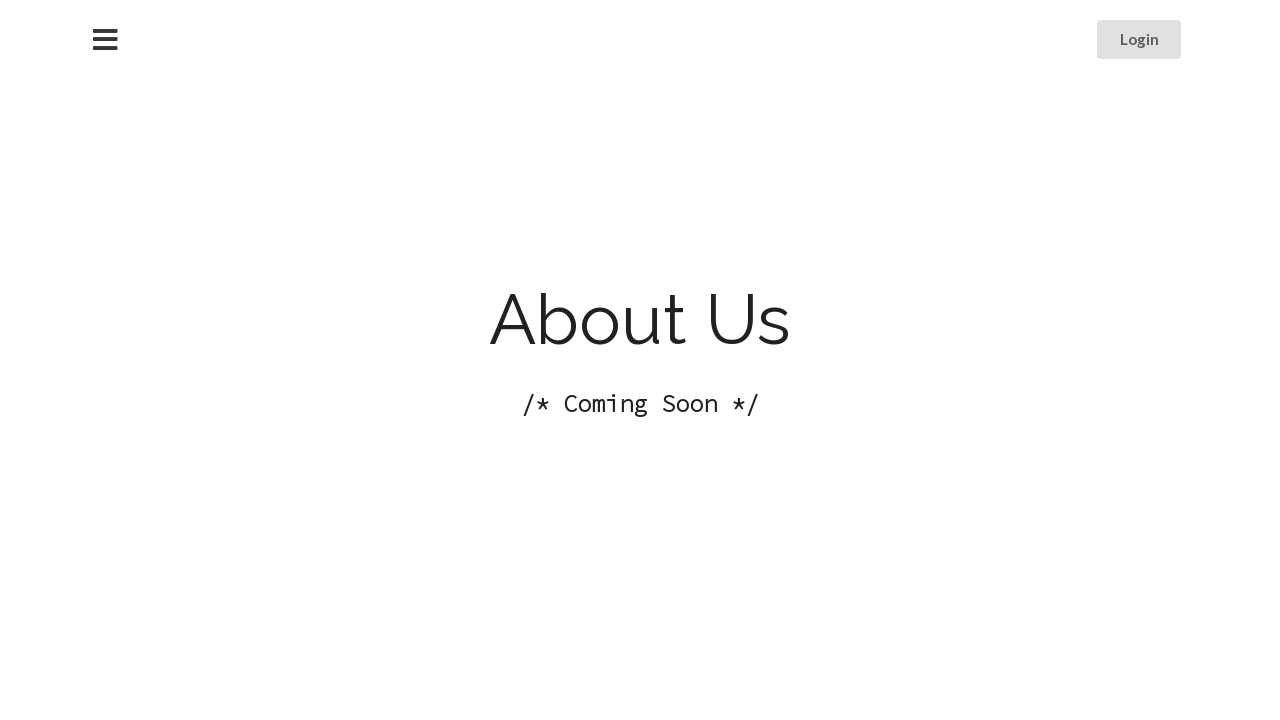

Verified page title changed to 'About Training Support'
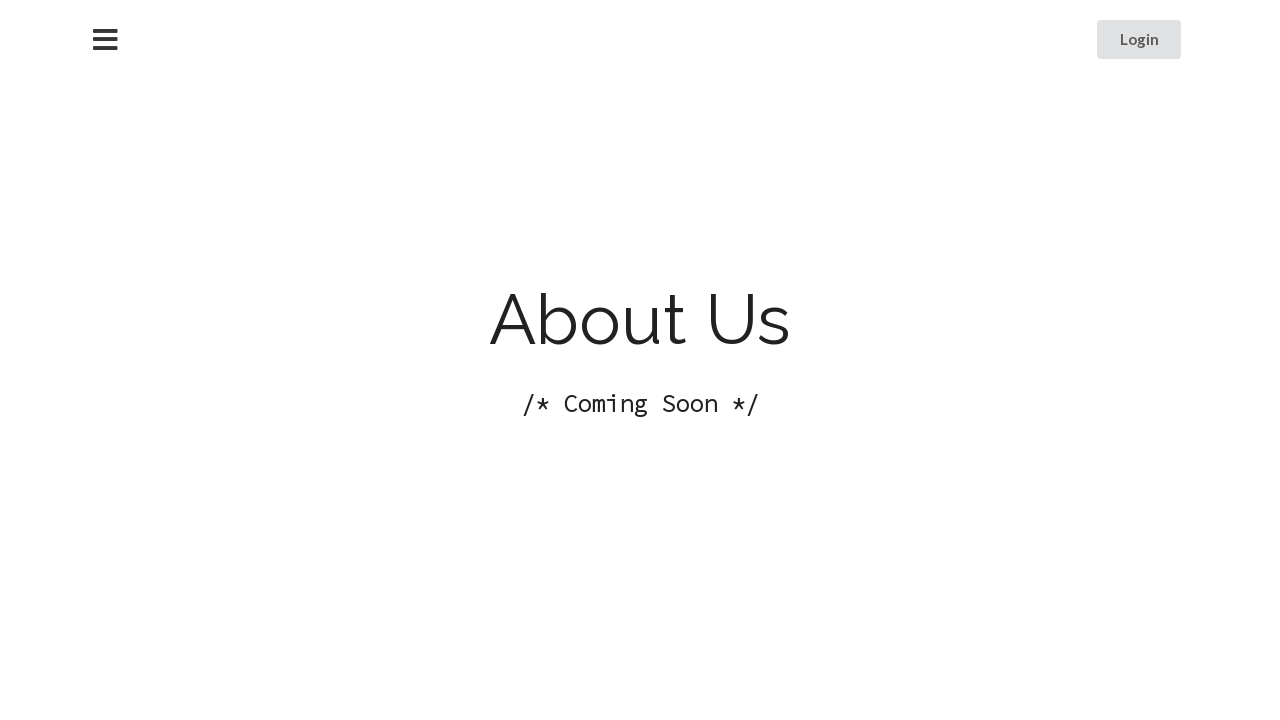

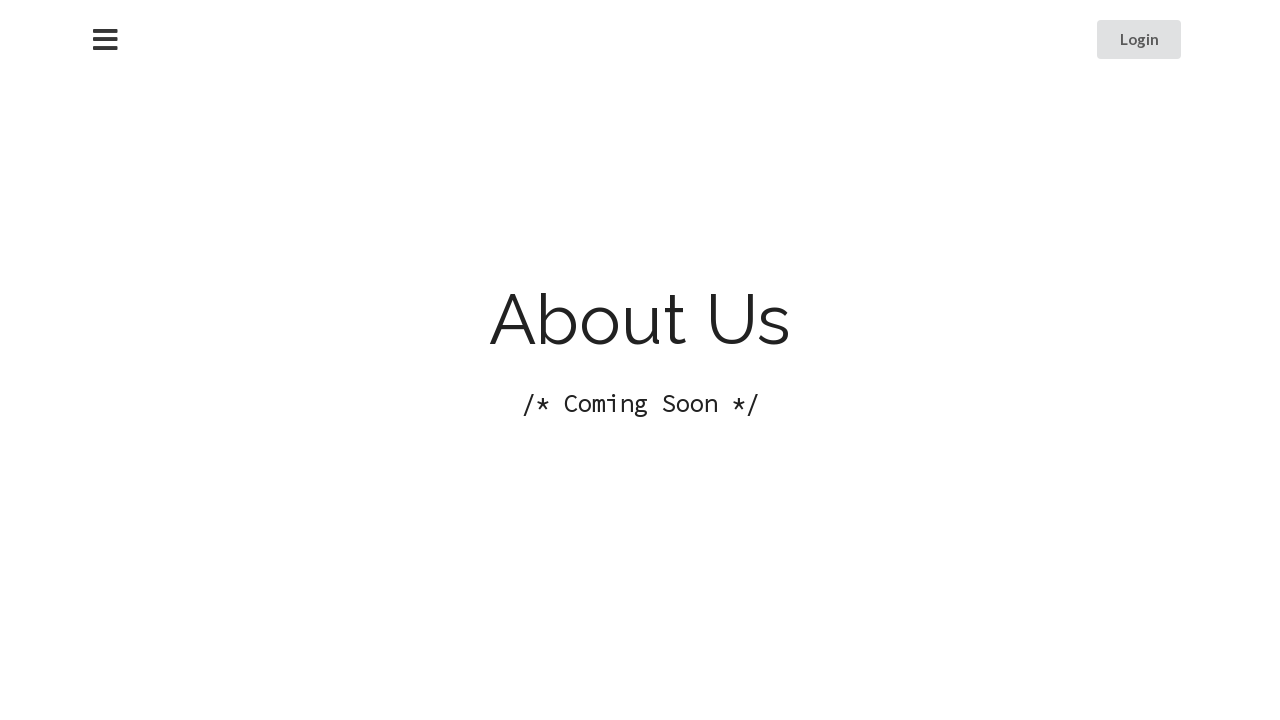